Navigates to a demo table page and counts occurrences of each department in the table

Starting URL: http://automationbykrishna.com

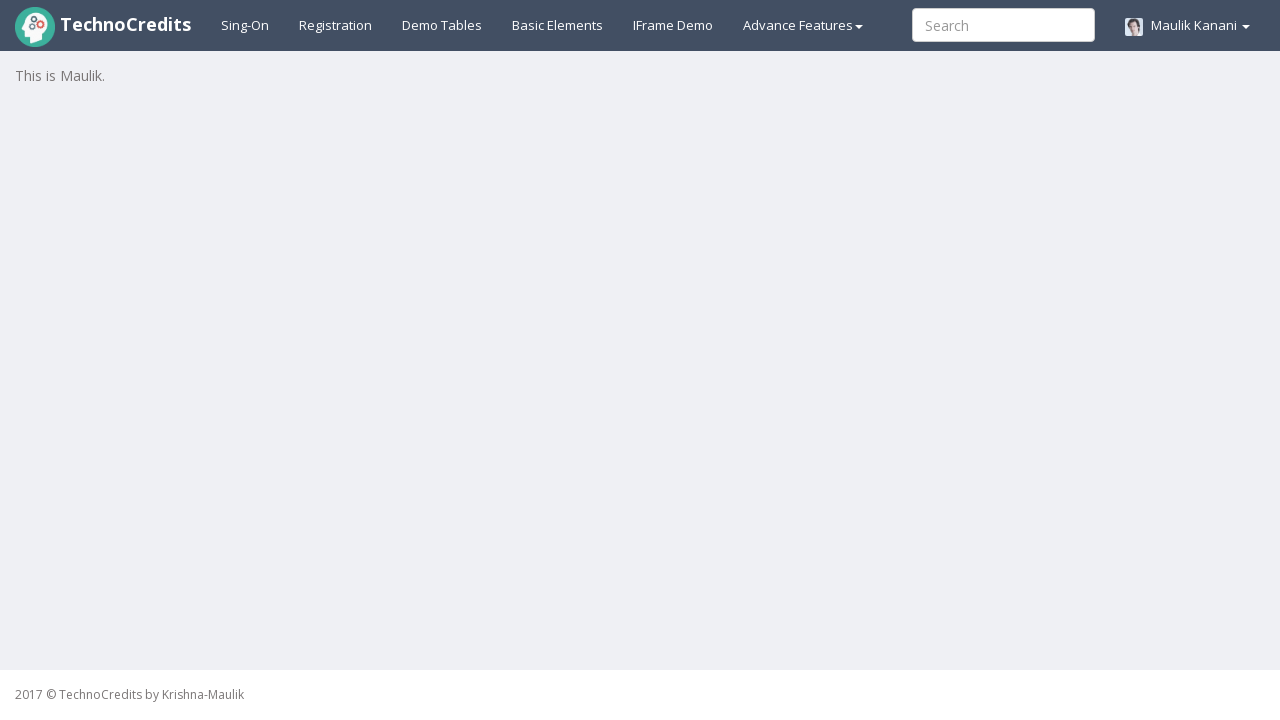

Clicked on demo table link at (442, 25) on xpath=//a[@id='demotable']
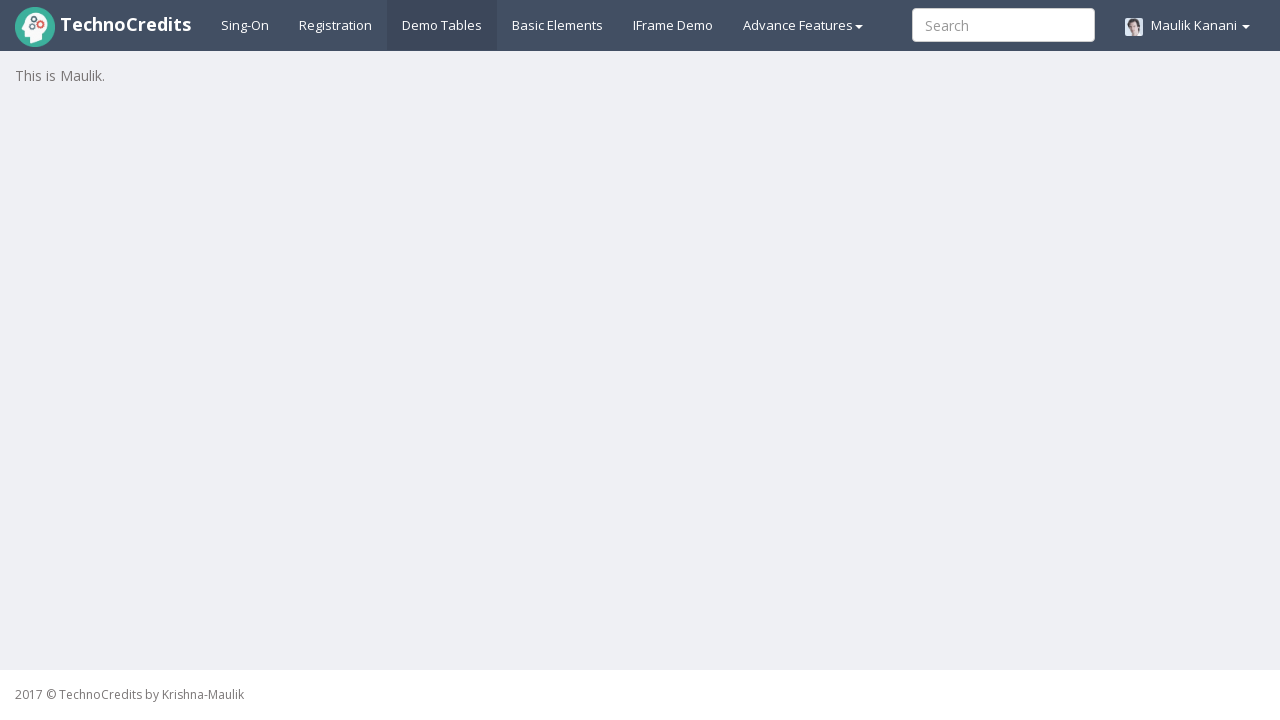

Retrieved all department elements from table
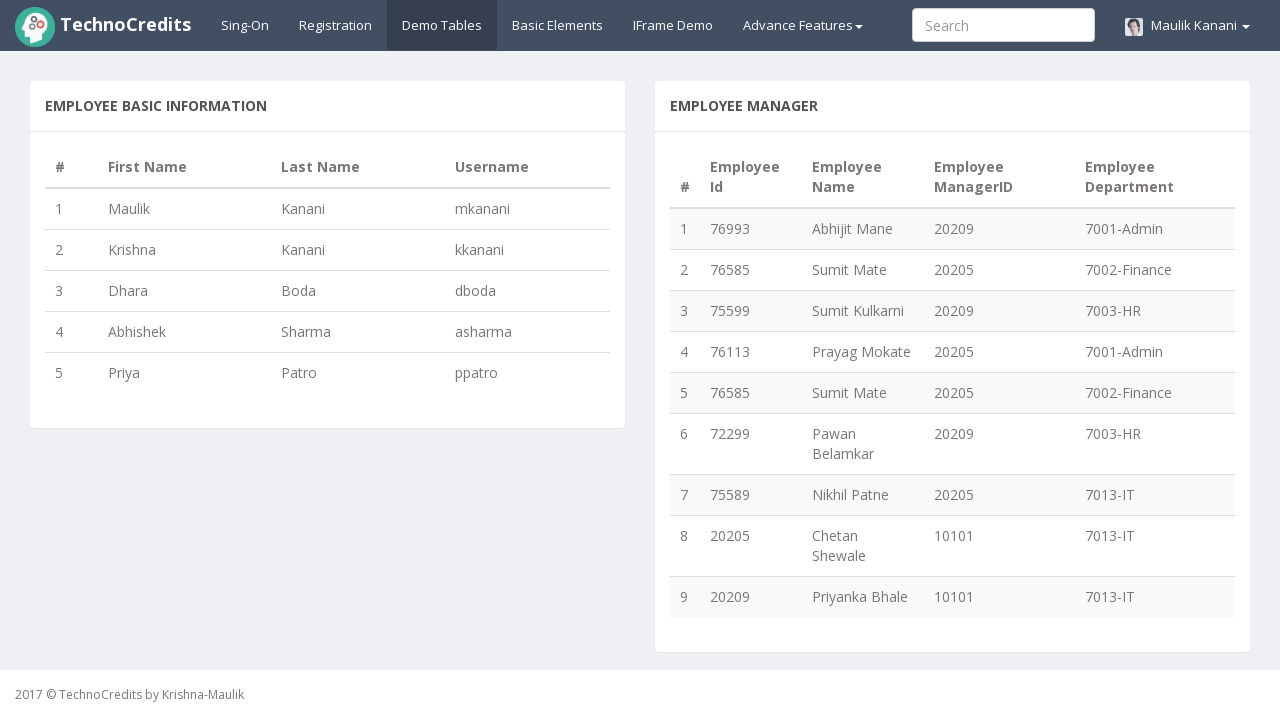

Counted occurrences of each department in the table
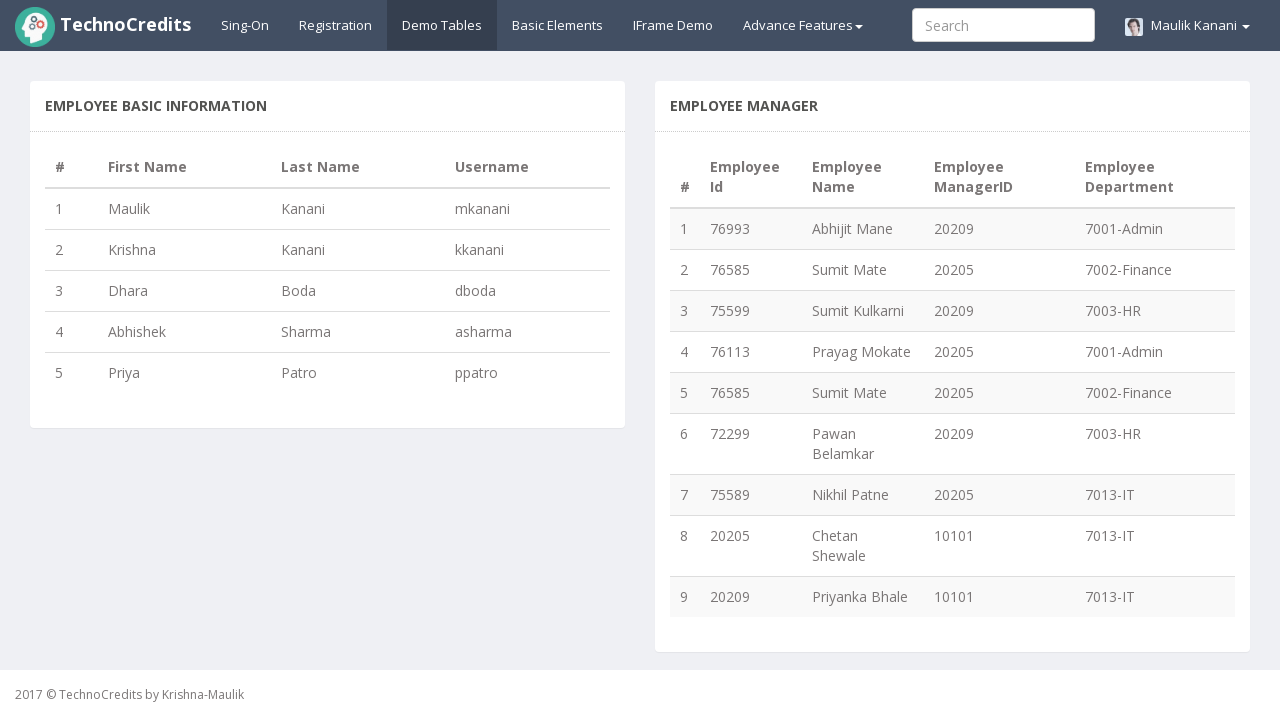

Printed department count map
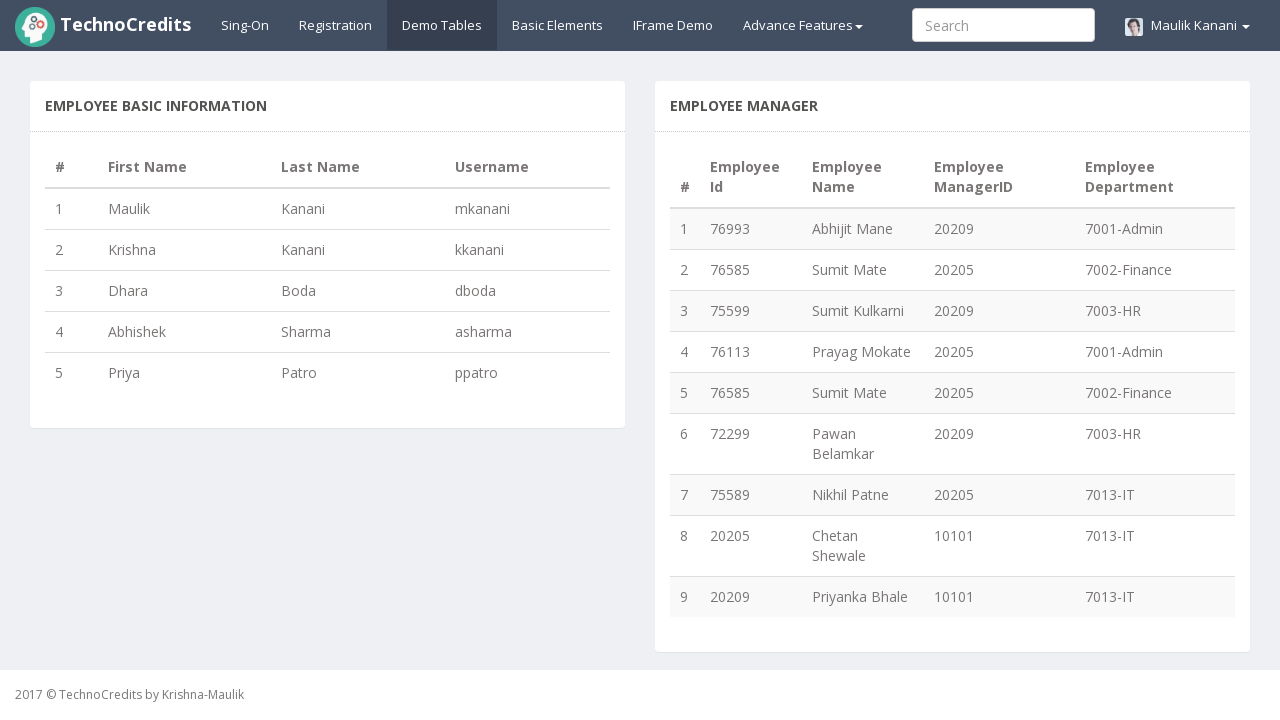

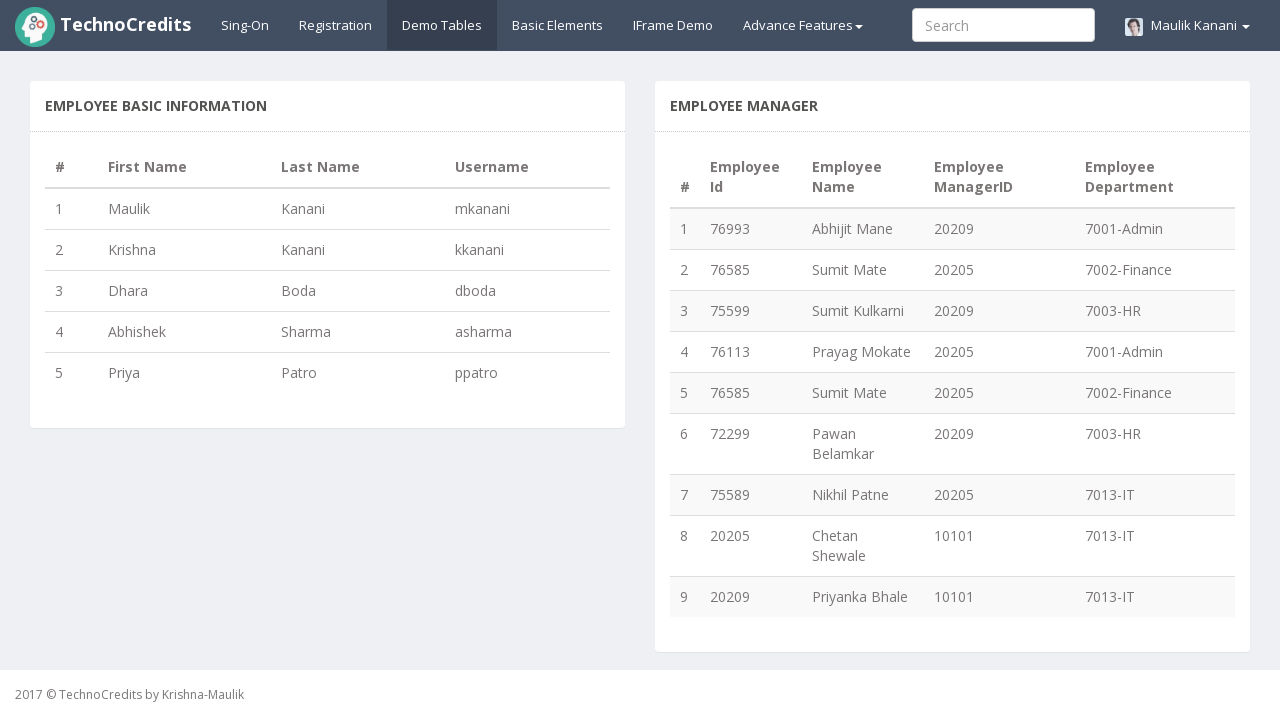